Tests the search functionality on OpenCart e-commerce site by entering a product name in the search box and clicking the search button to view results.

Starting URL: https://naveenautomationlabs.com/opencart/

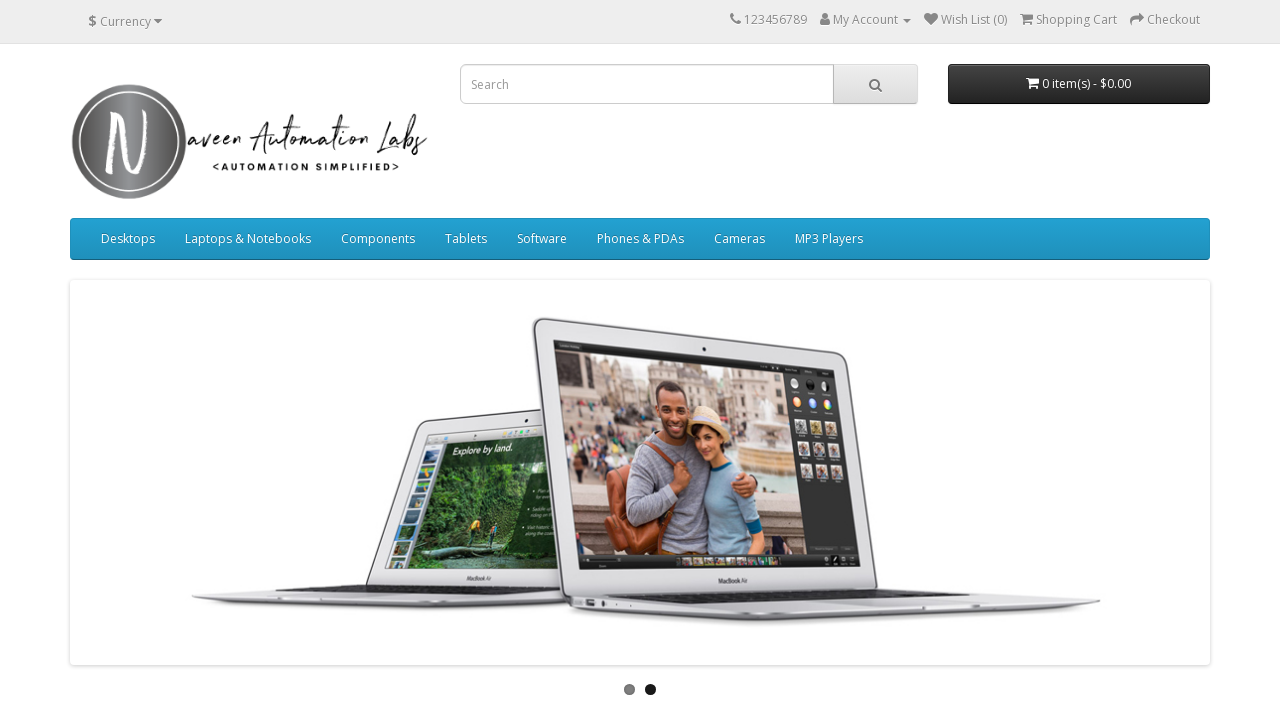

Filled search field with 'MacBook' on input[name='search']
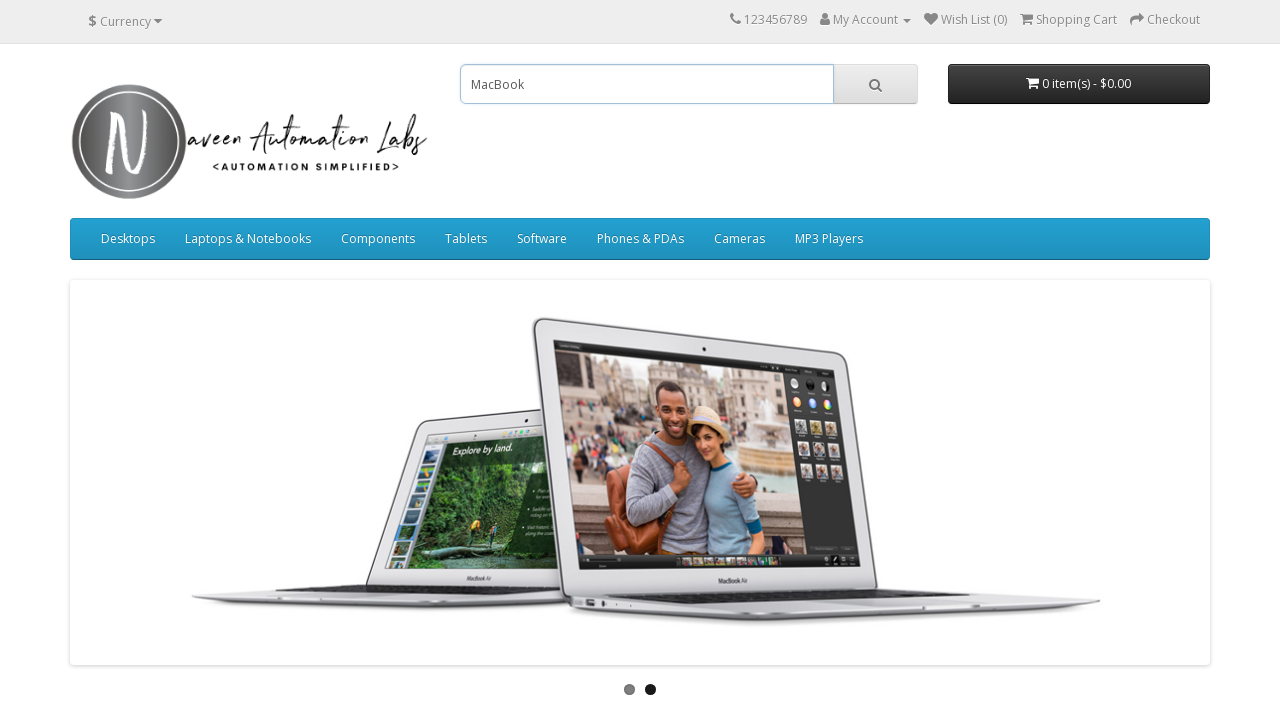

Clicked search button to initiate product search at (875, 84) on button.btn.btn-default.btn-lg
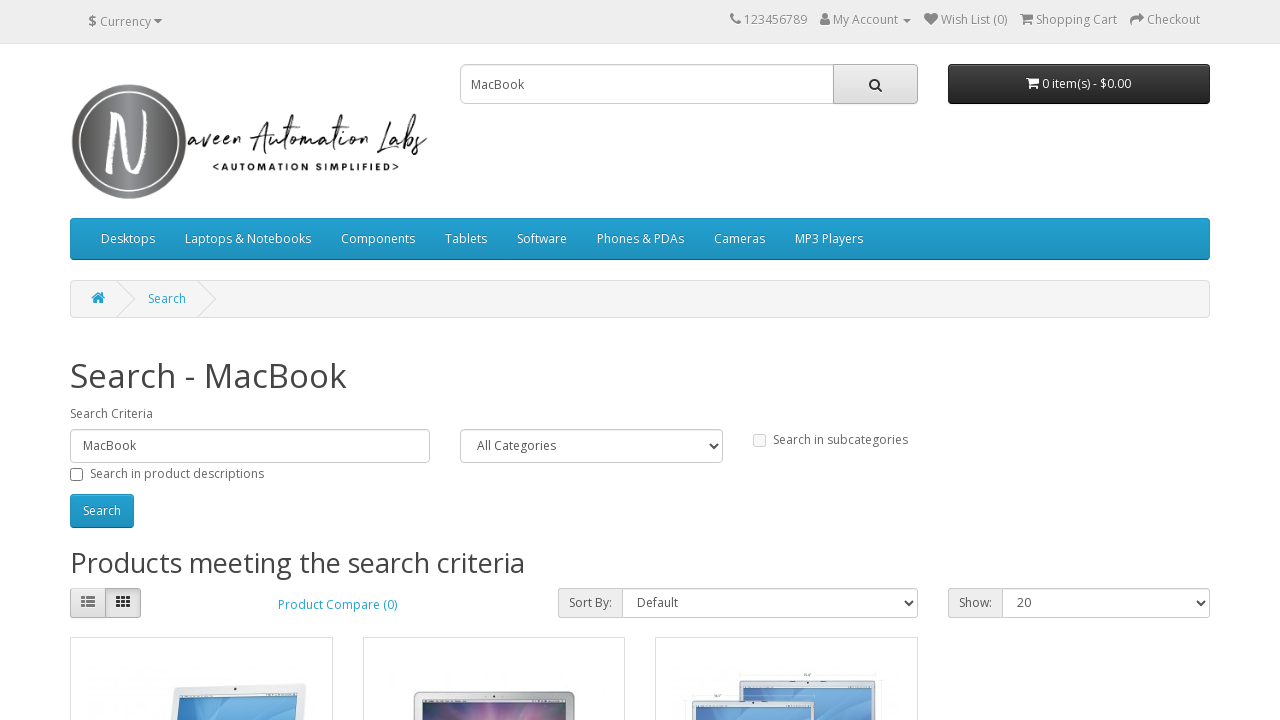

Search results page loaded with product listings
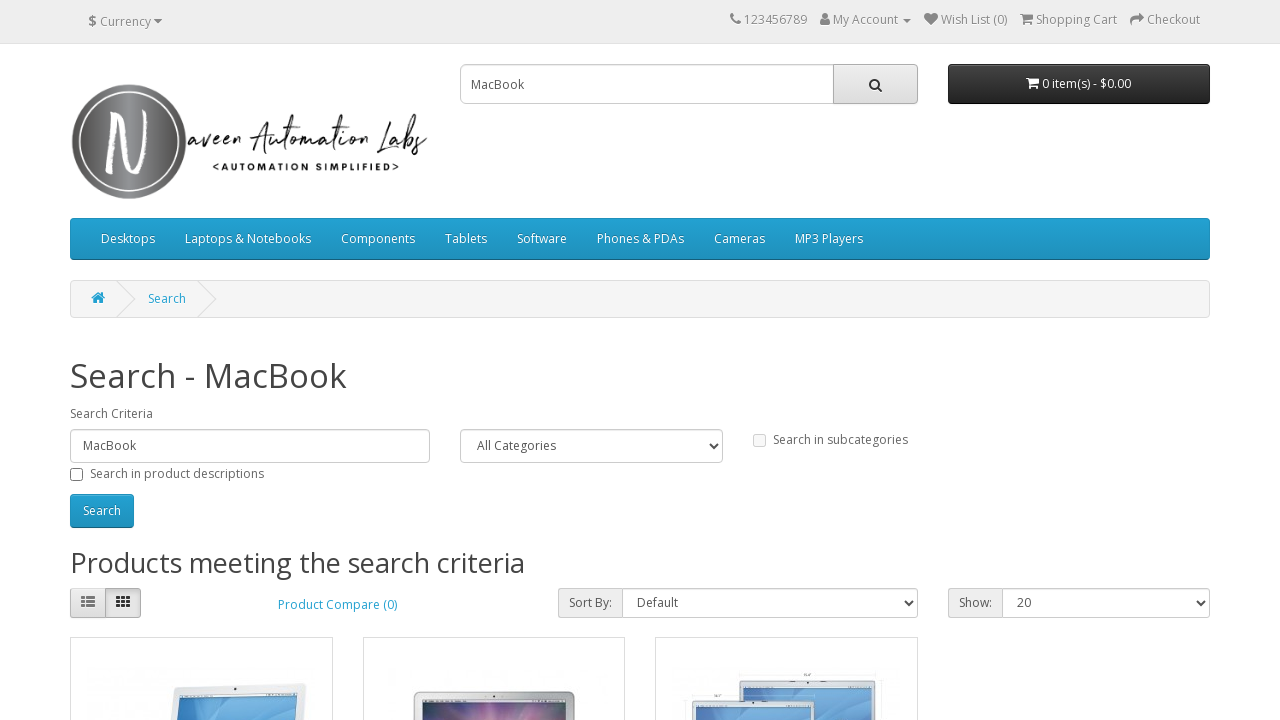

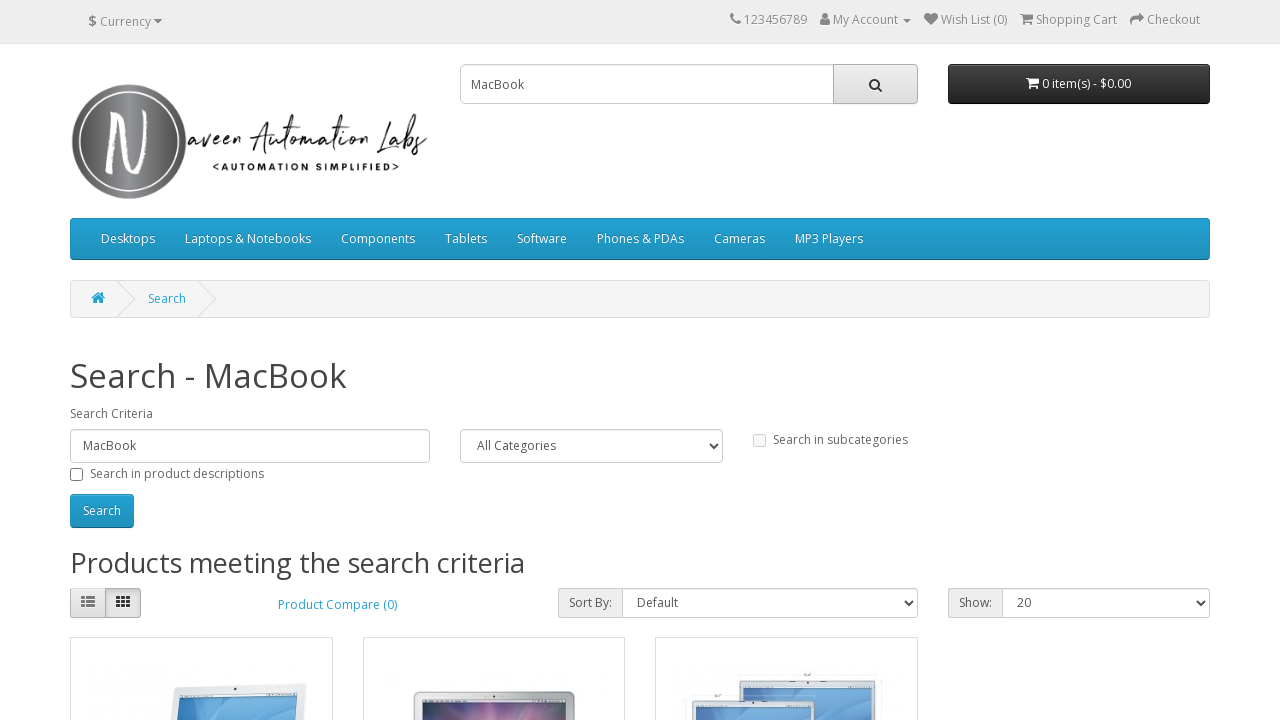